Tests JavaScript alert handling functionality by interacting with three types of alerts: accepting a simple alert, dismissing a confirmation alert, and entering text into a prompt alert before accepting it.

Starting URL: https://the-internet.herokuapp.com/javascript_alerts

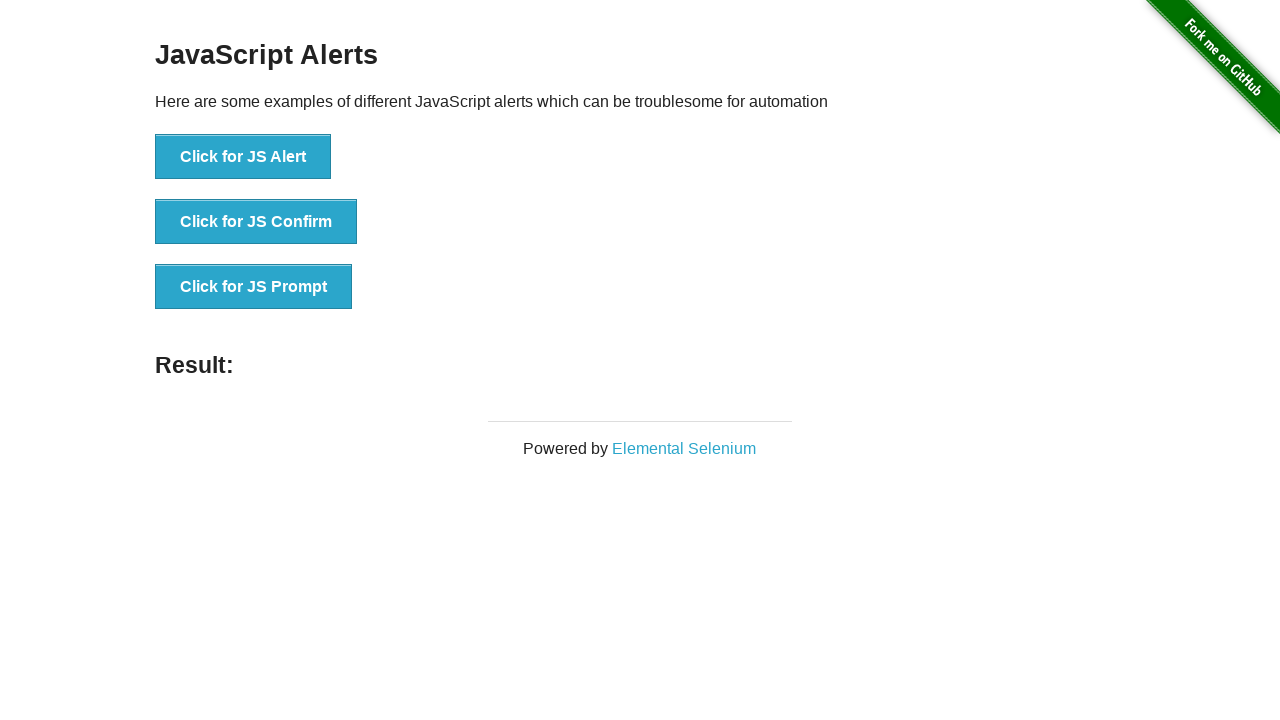

Clicked button to trigger simple JavaScript alert at (243, 157) on button[onclick='jsAlert()']
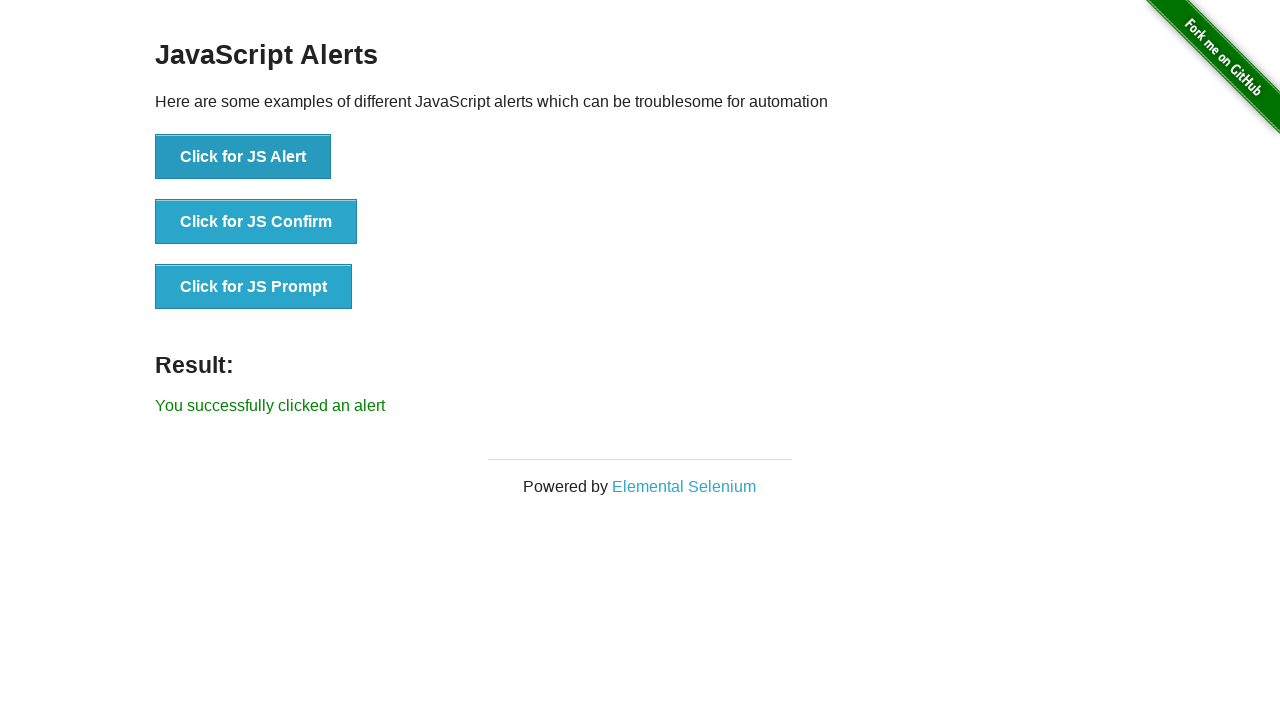

Set up dialog handler to accept simple alert
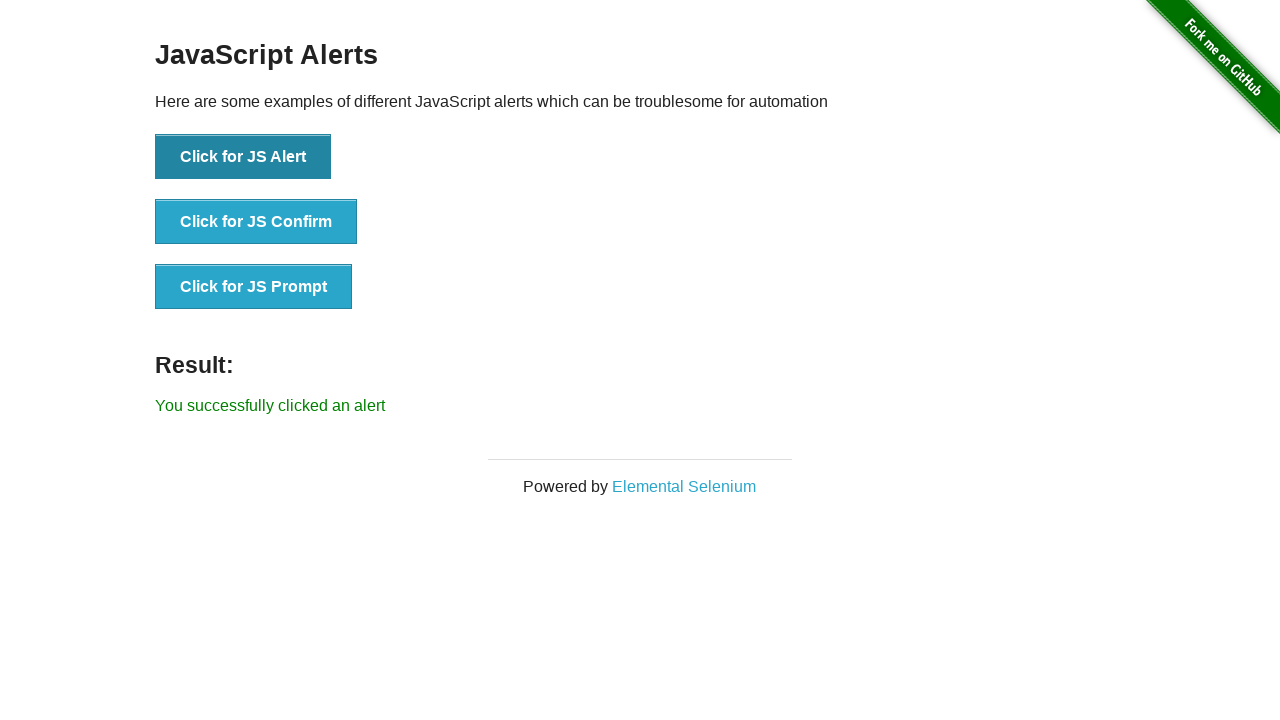

Waited for simple alert to be processed
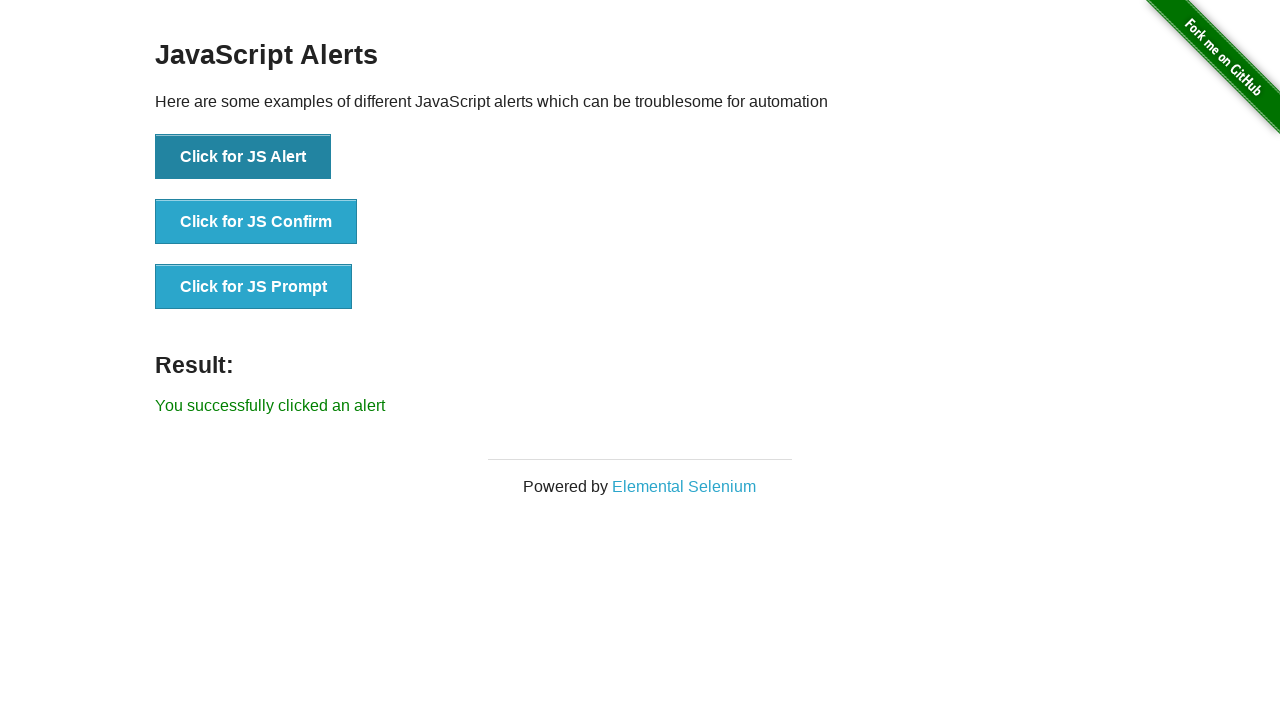

Set up dialog handler to dismiss confirmation alert
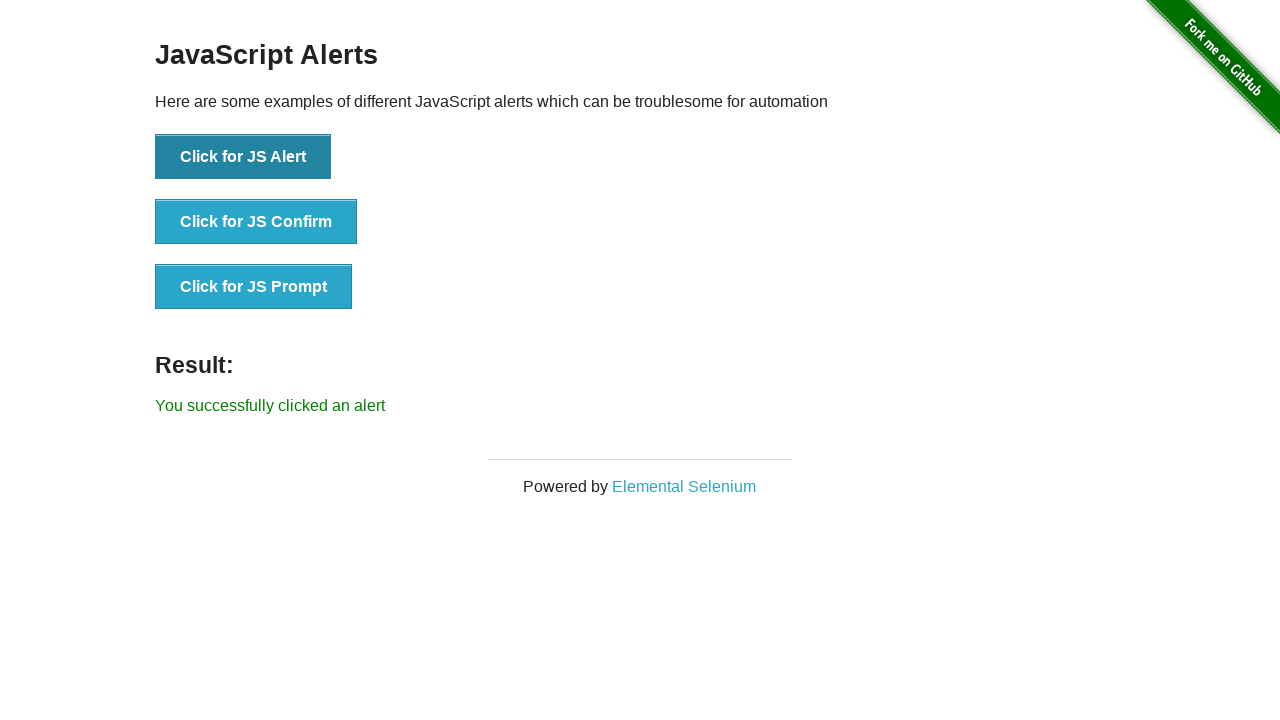

Clicked button to trigger confirmation JavaScript alert at (256, 222) on button[onclick='jsConfirm()']
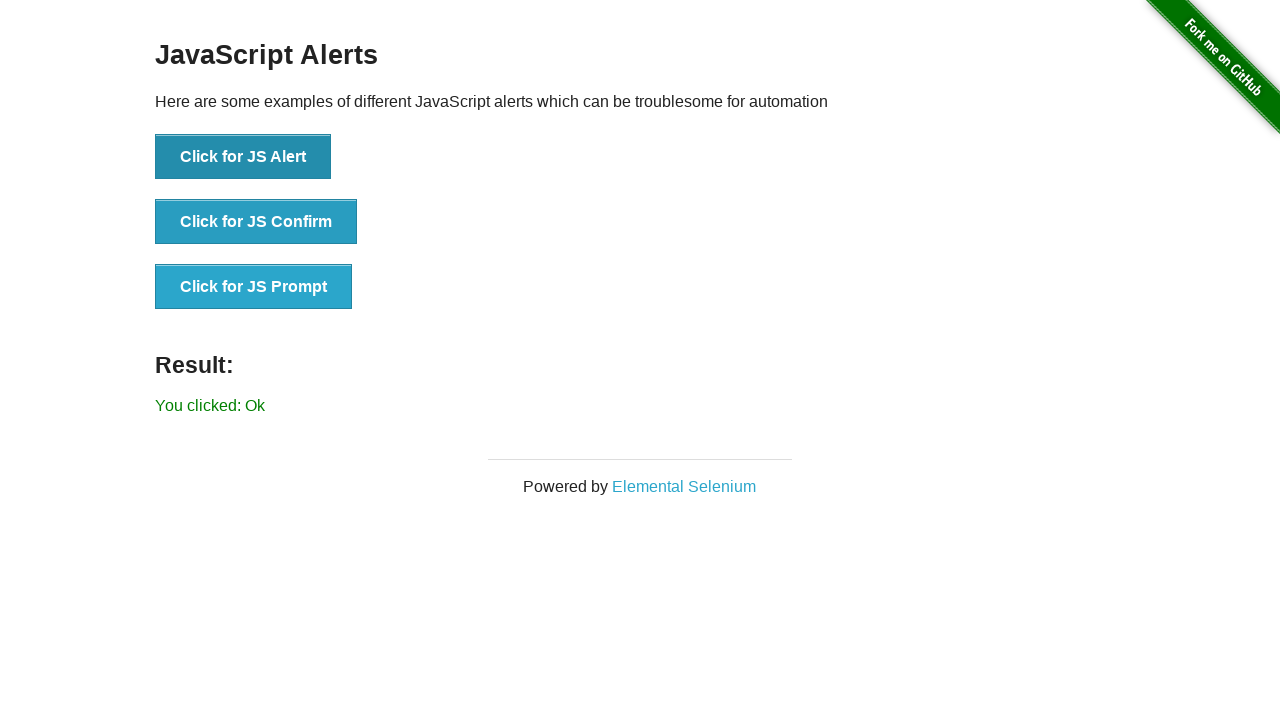

Waited for confirmation alert to be dismissed
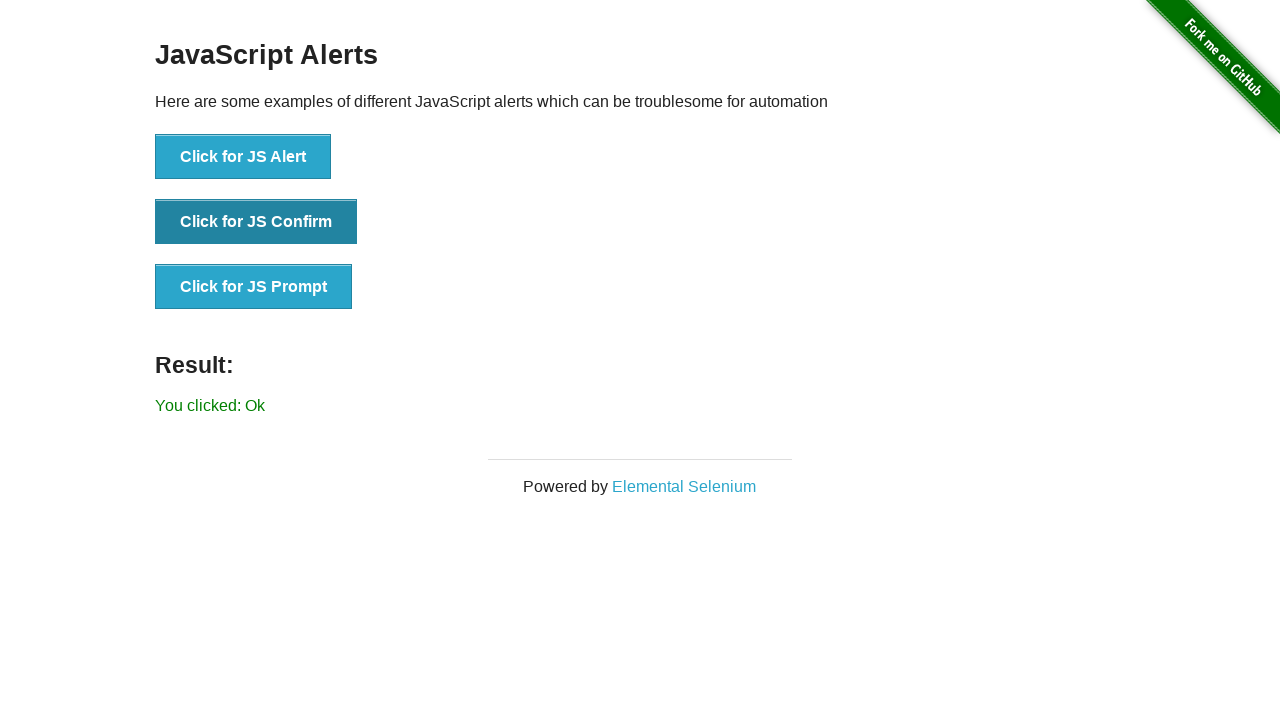

Set up dialog handler to enter text and accept prompt alert
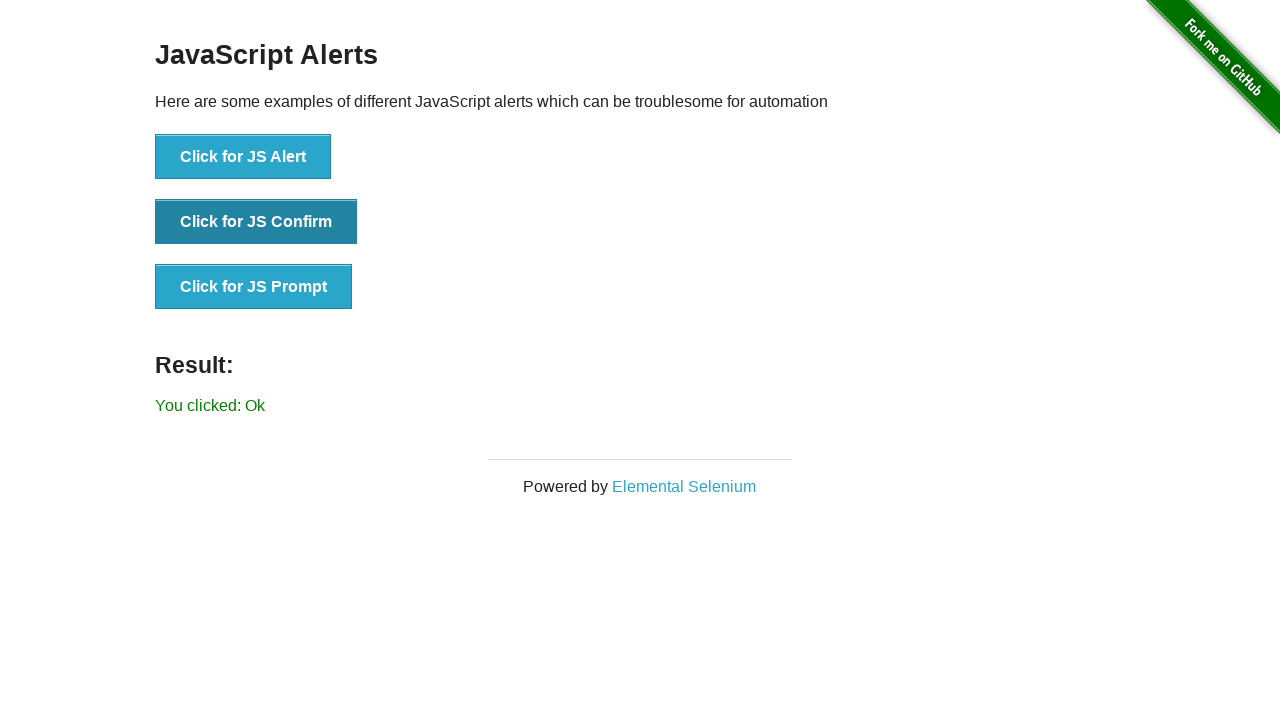

Clicked button to trigger prompt JavaScript alert at (254, 287) on button[onclick='jsPrompt()']
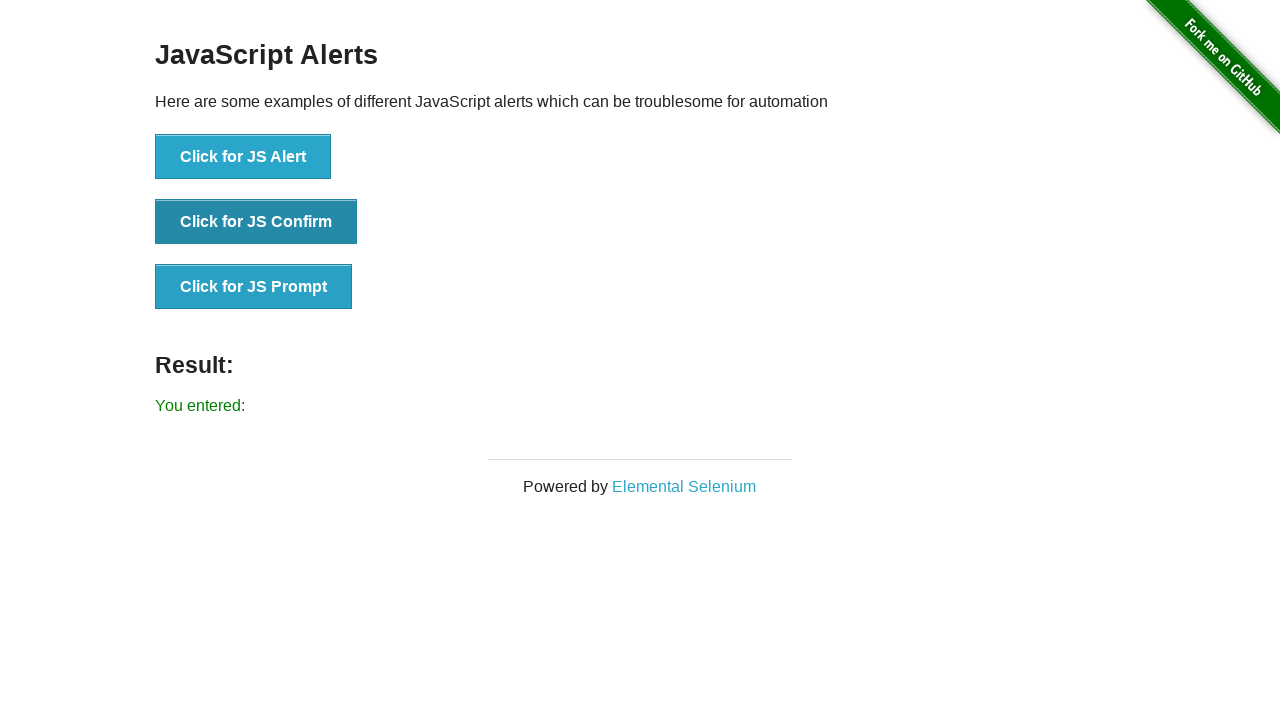

Waited for prompt alert to be accepted with text 'Maria'
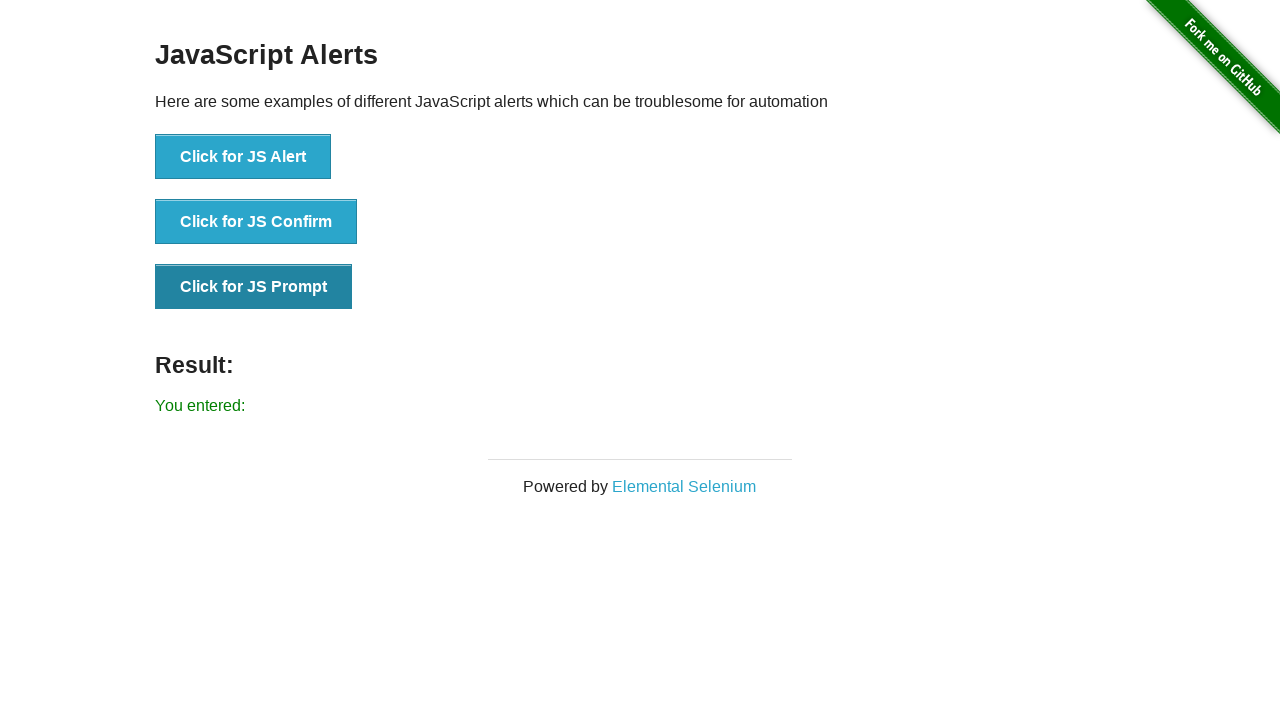

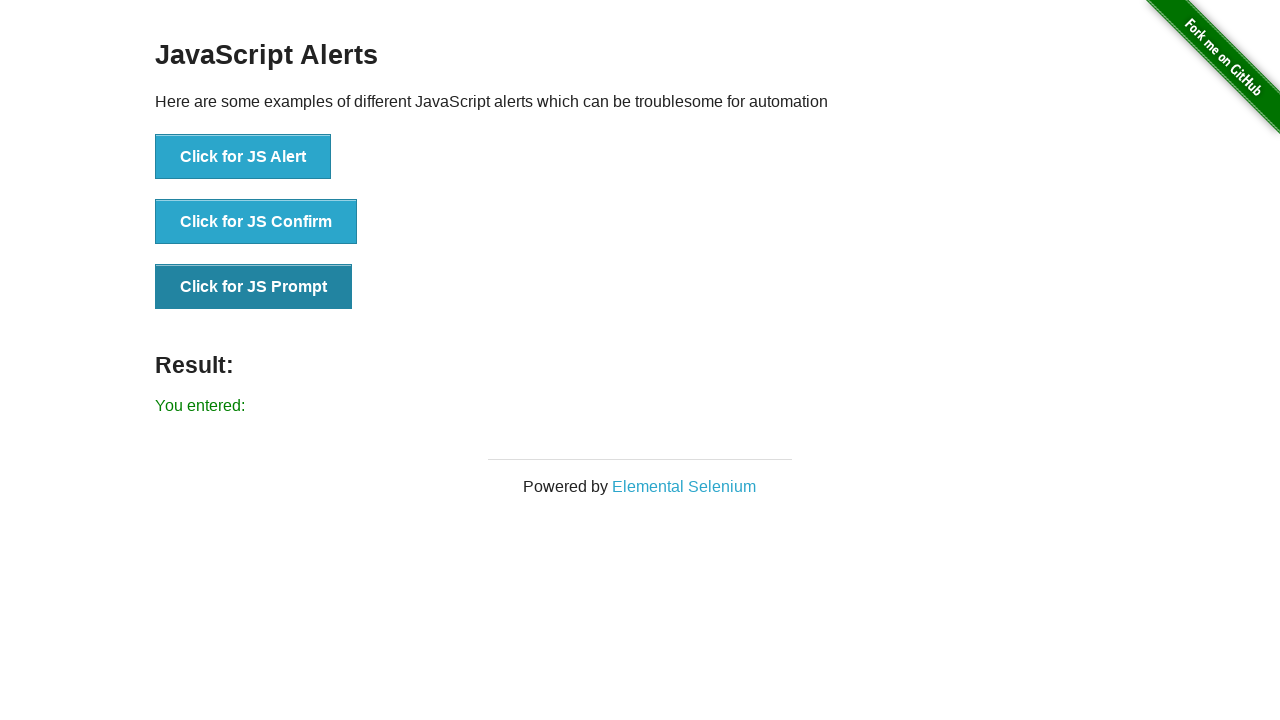